Tests simple JavaScript alert by clicking a button to trigger an alert and accepting it

Starting URL: https://the-internet.herokuapp.com/javascript_alerts

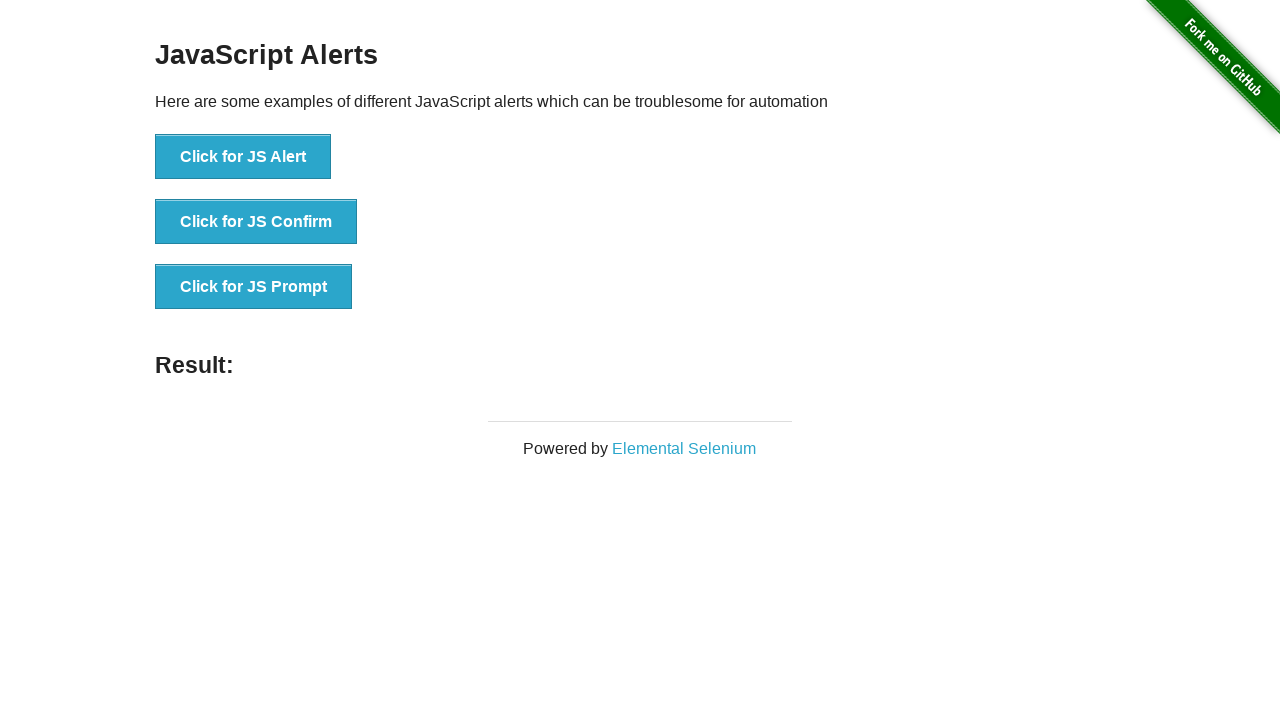

Clicked button to trigger simple JavaScript alert at (243, 157) on button[onclick='jsAlert()']
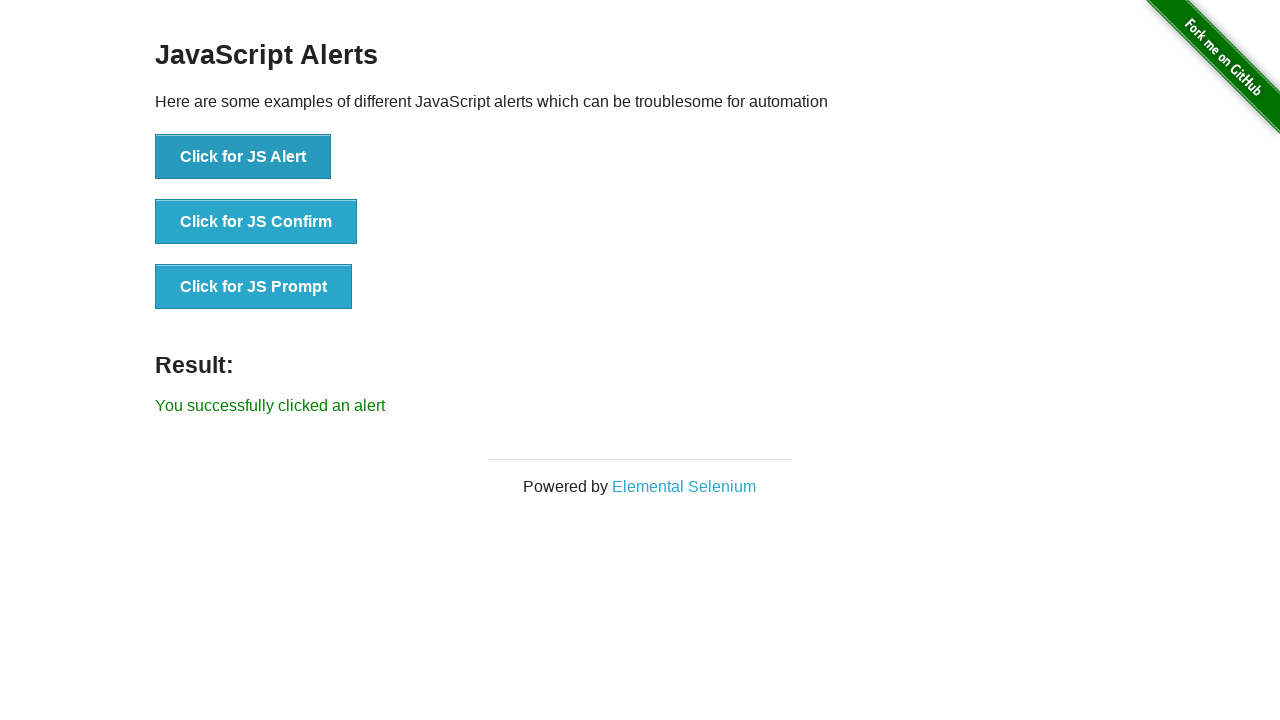

Set up dialog handler to accept the alert
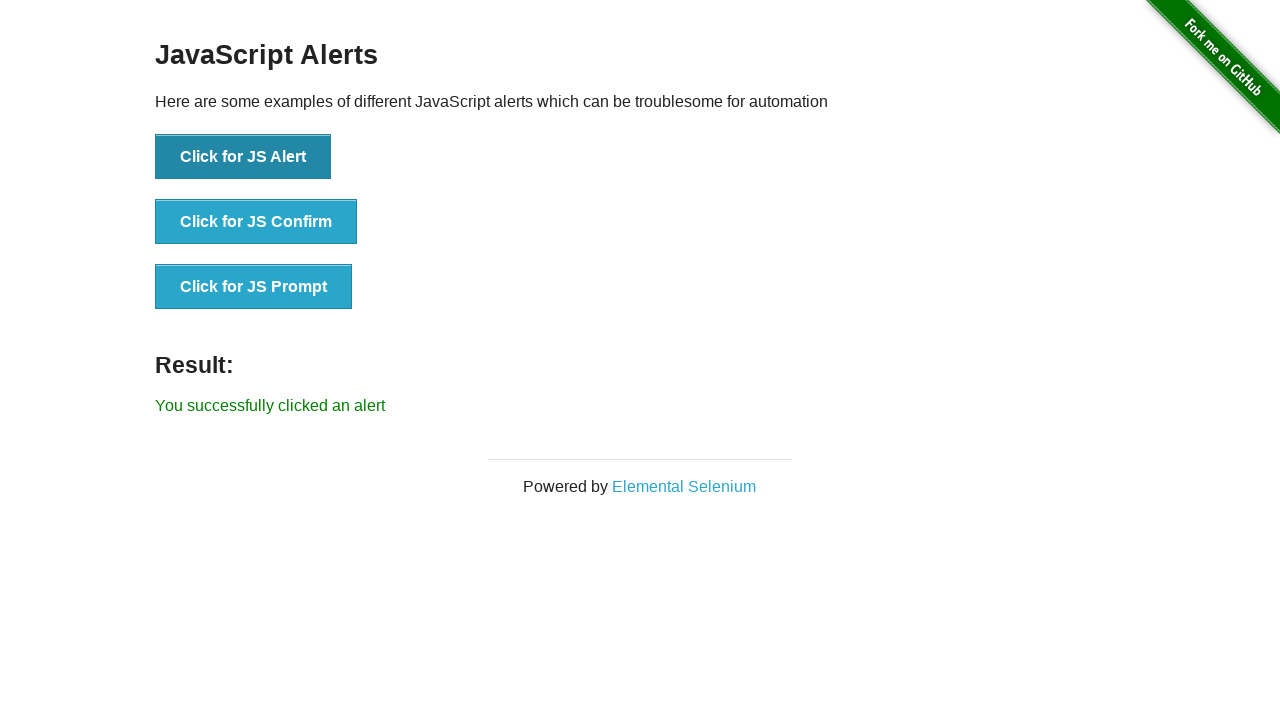

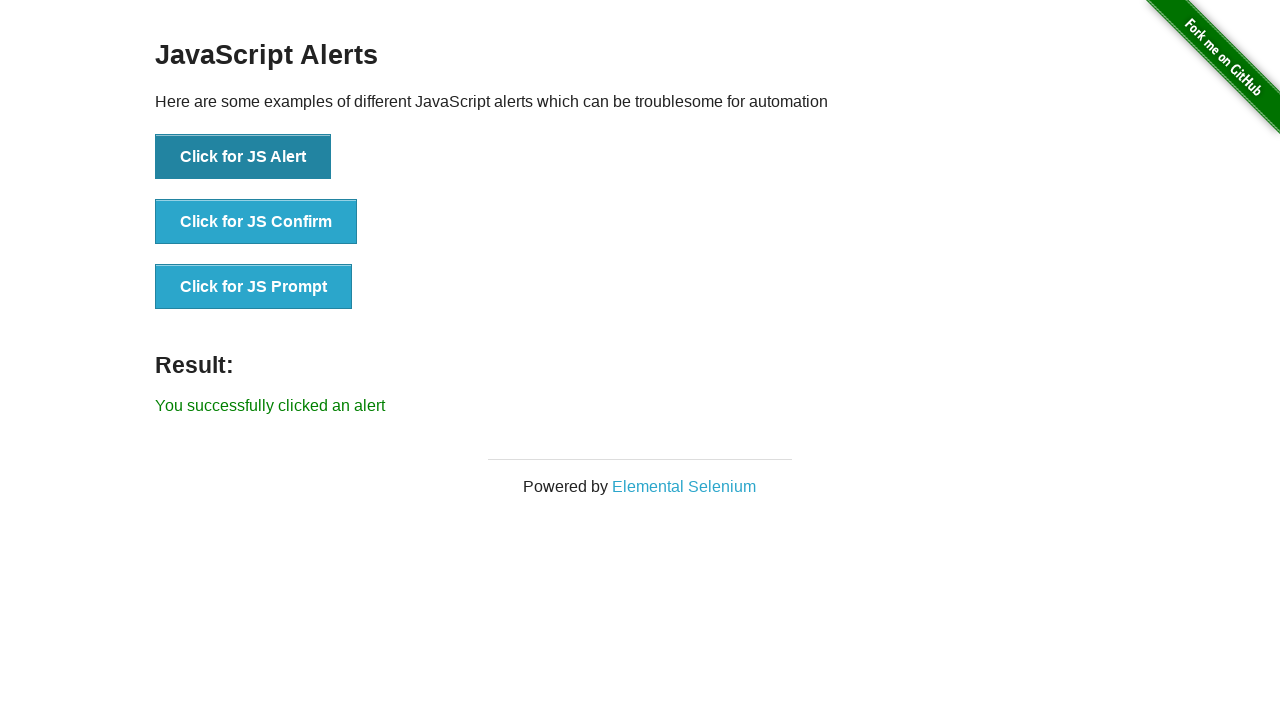